Tests marking individual todo items as complete

Starting URL: https://demo.playwright.dev/todomvc

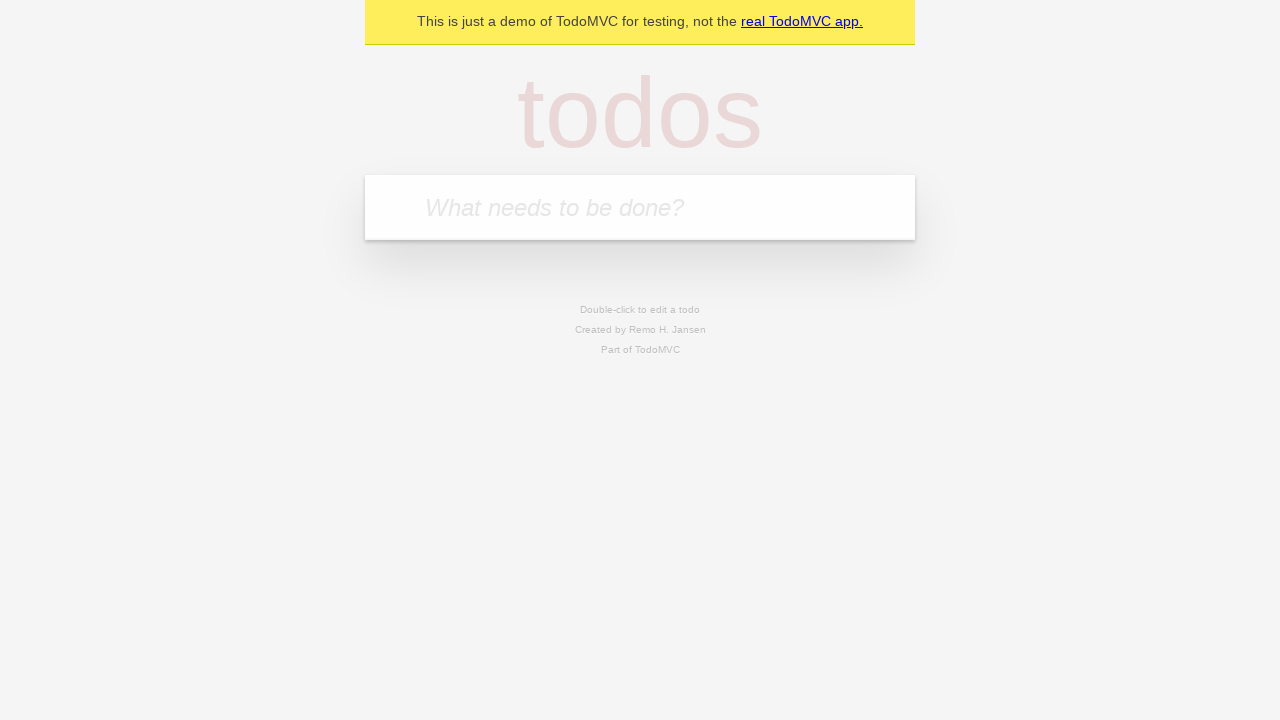

Filled new todo input with 'buy some cheese' on .new-todo
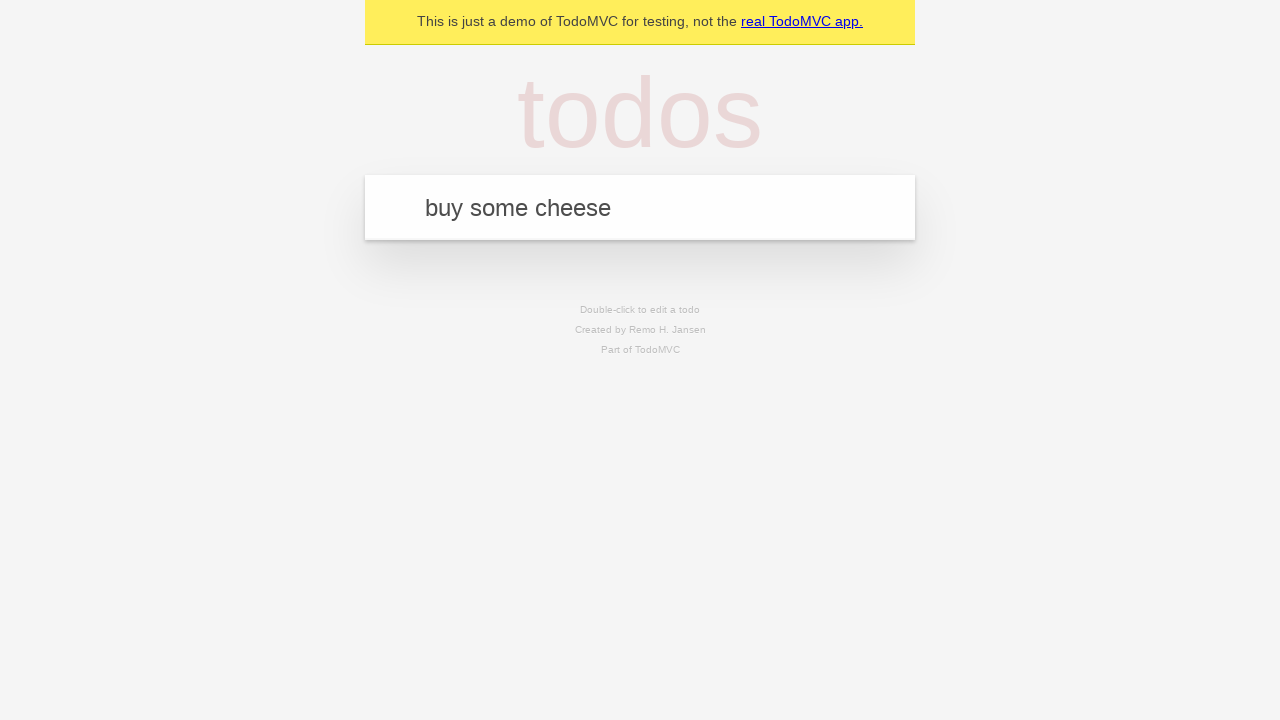

Pressed Enter to create first todo item on .new-todo
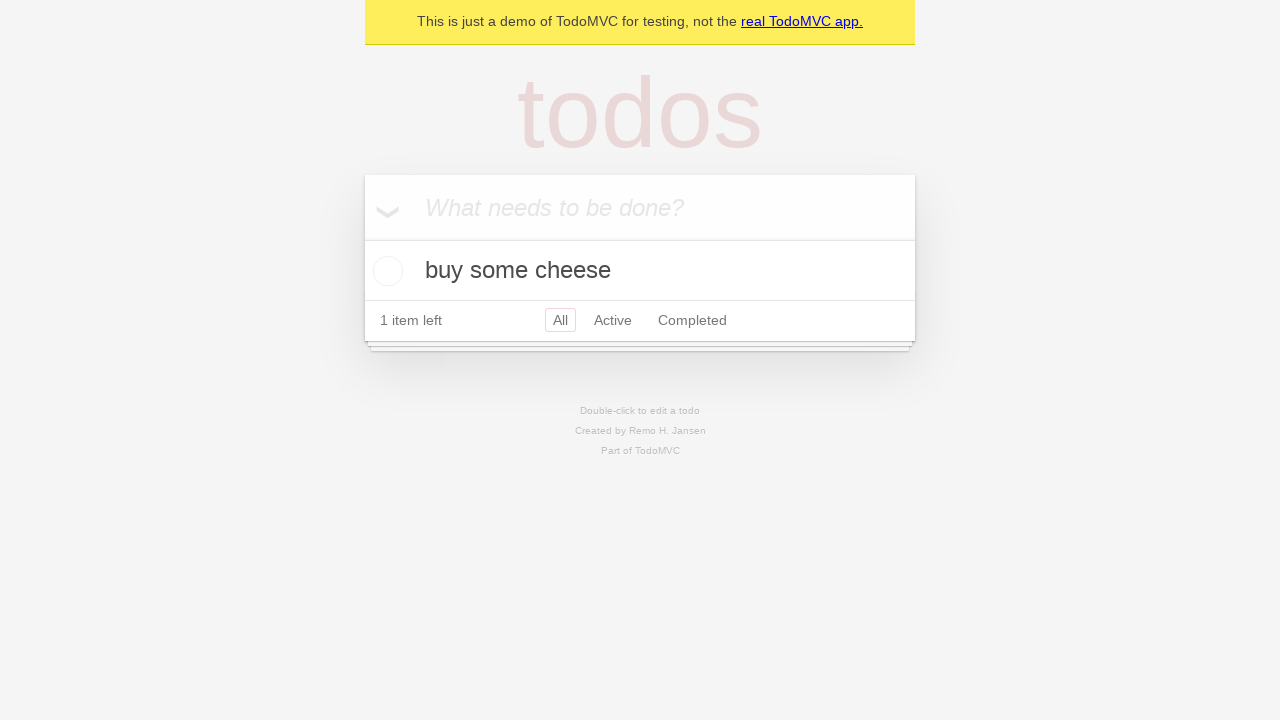

Filled new todo input with 'feed the cat' on .new-todo
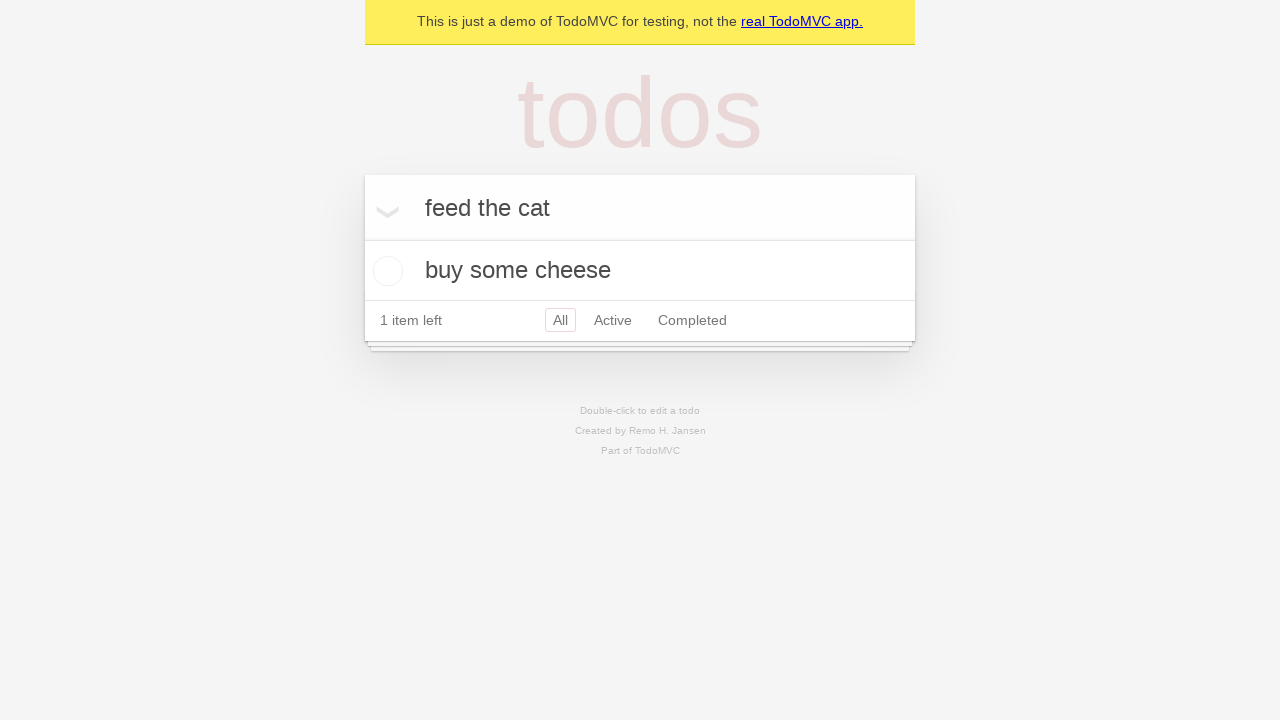

Pressed Enter to create second todo item on .new-todo
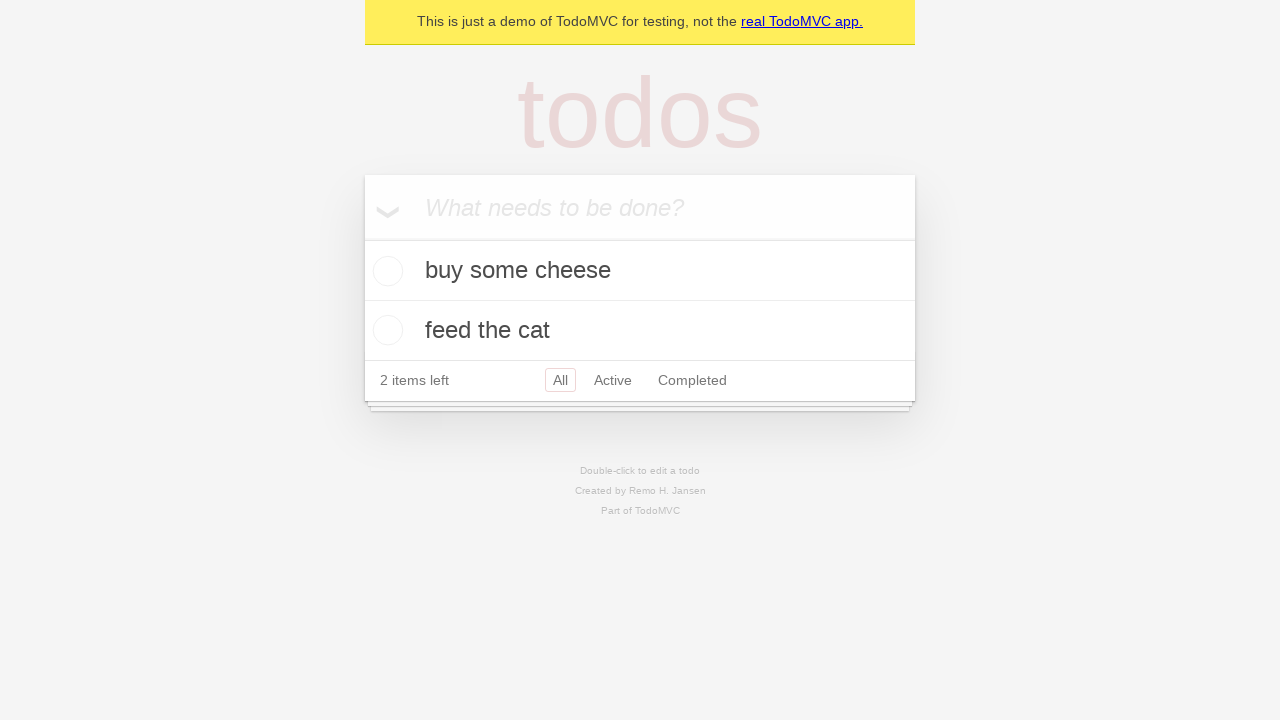

Located first todo item in the list
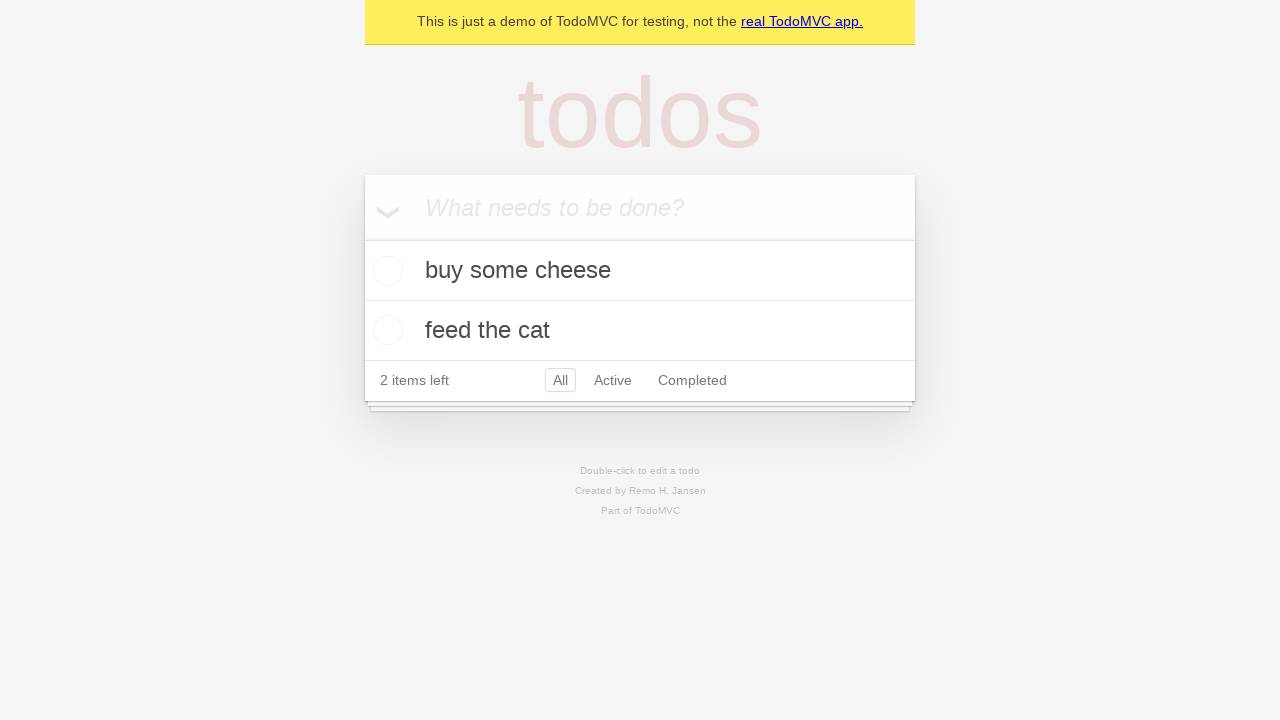

Marked first todo item as complete at (385, 271) on .todo-list li >> nth=0 >> .toggle
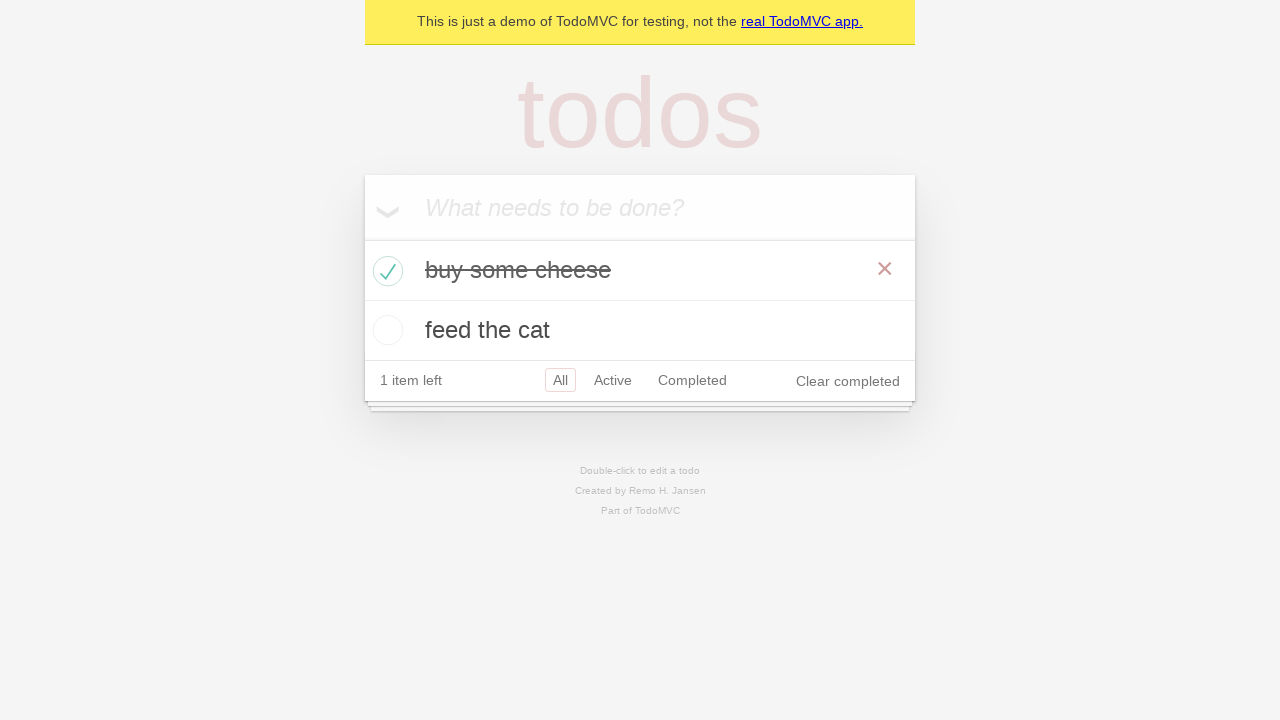

Located second todo item in the list
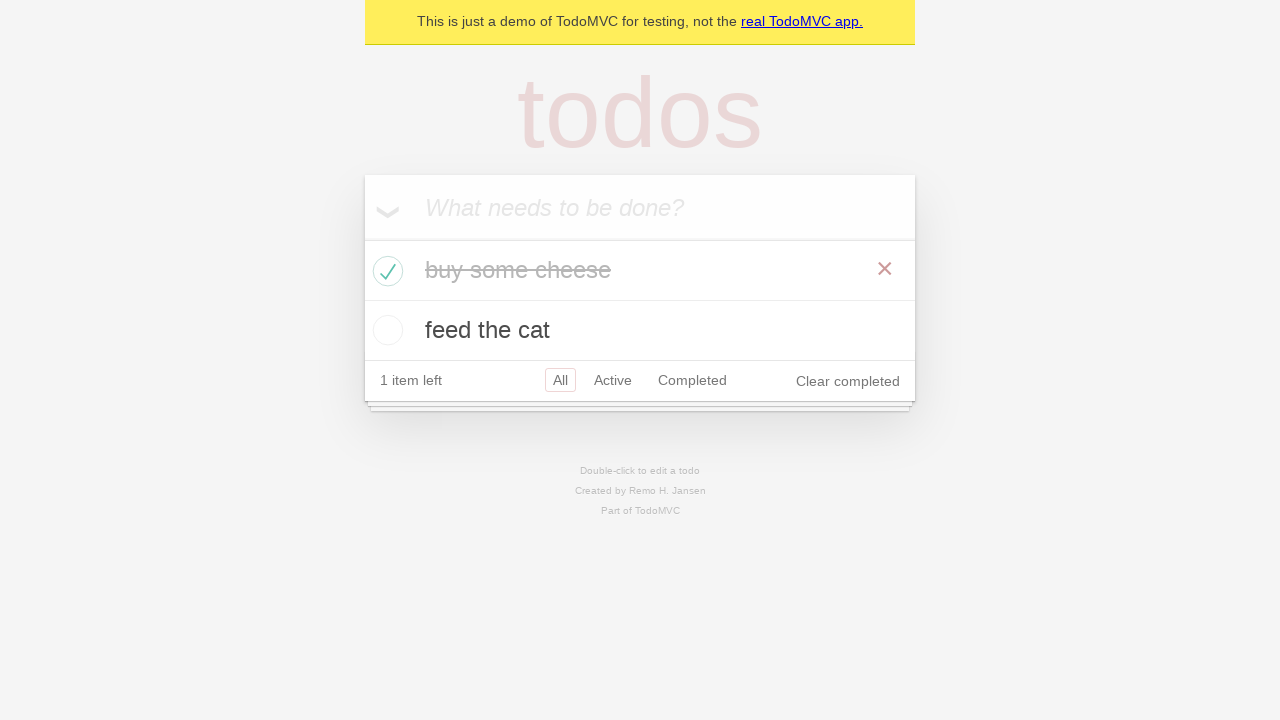

Marked second todo item as complete at (385, 330) on .todo-list li >> nth=1 >> .toggle
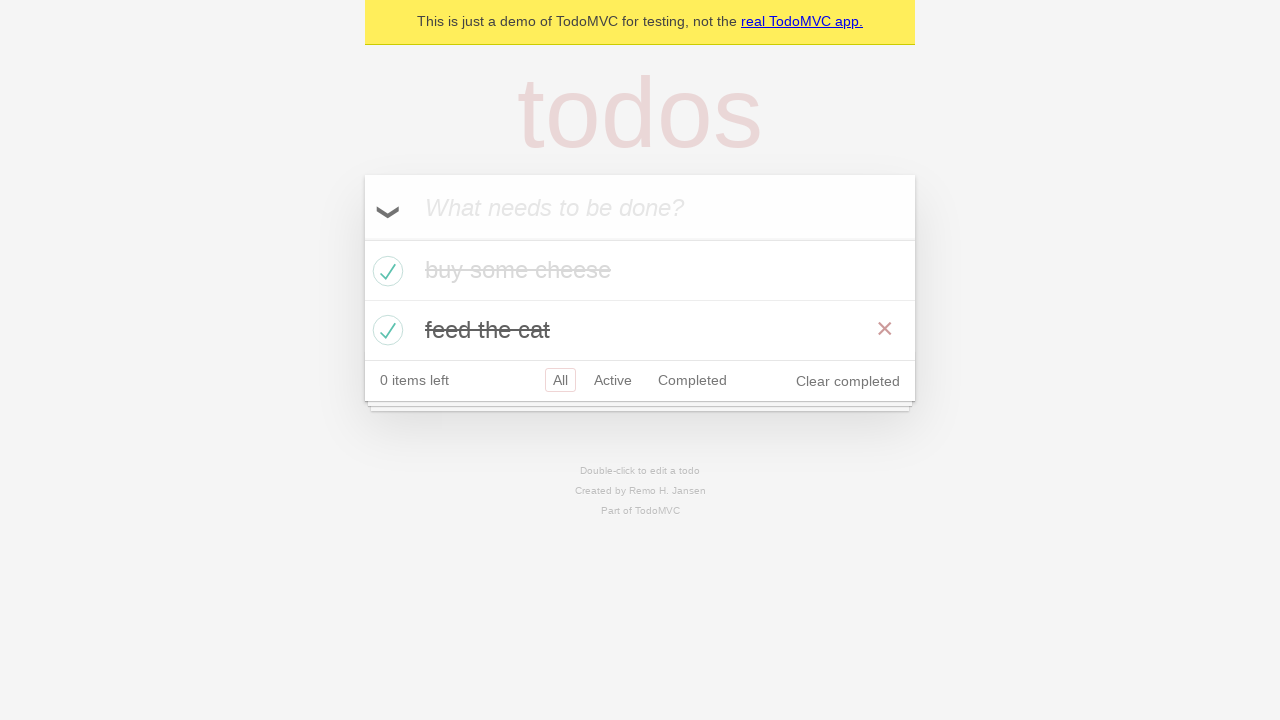

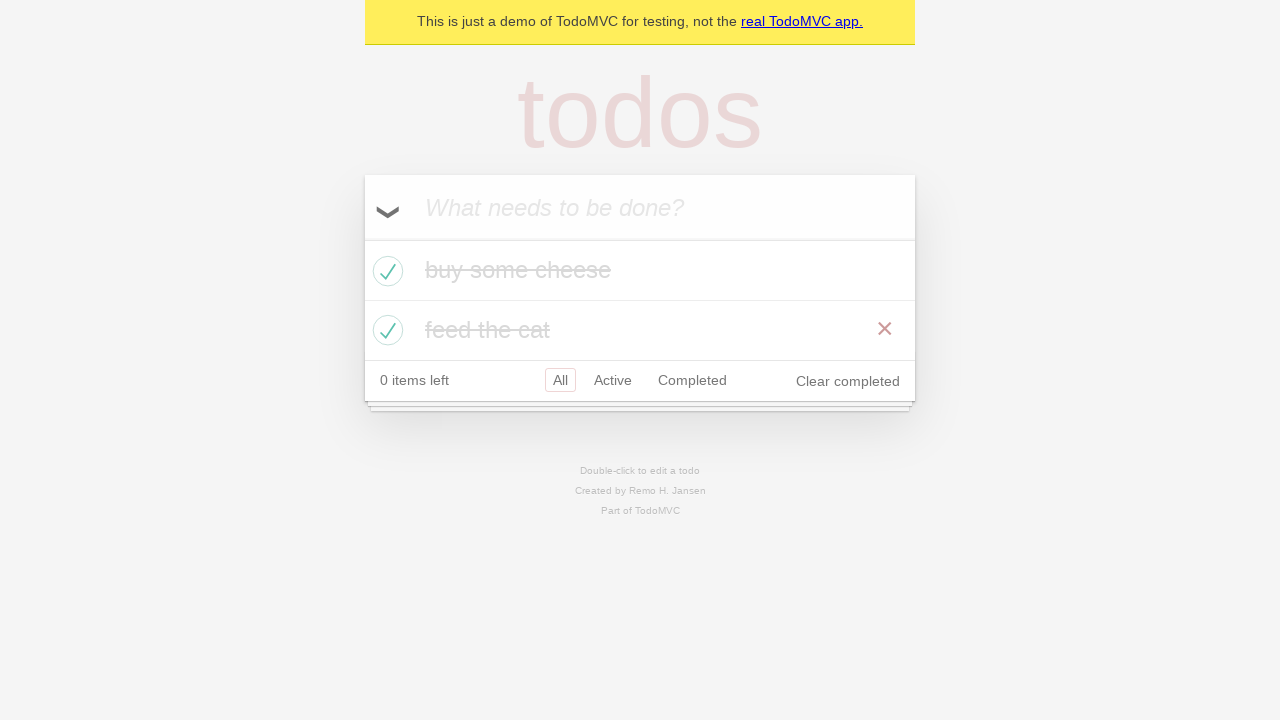